Navigates to lianmeng.360.cn and locates an image element within a control section

Starting URL: http://lianmeng.360.cn

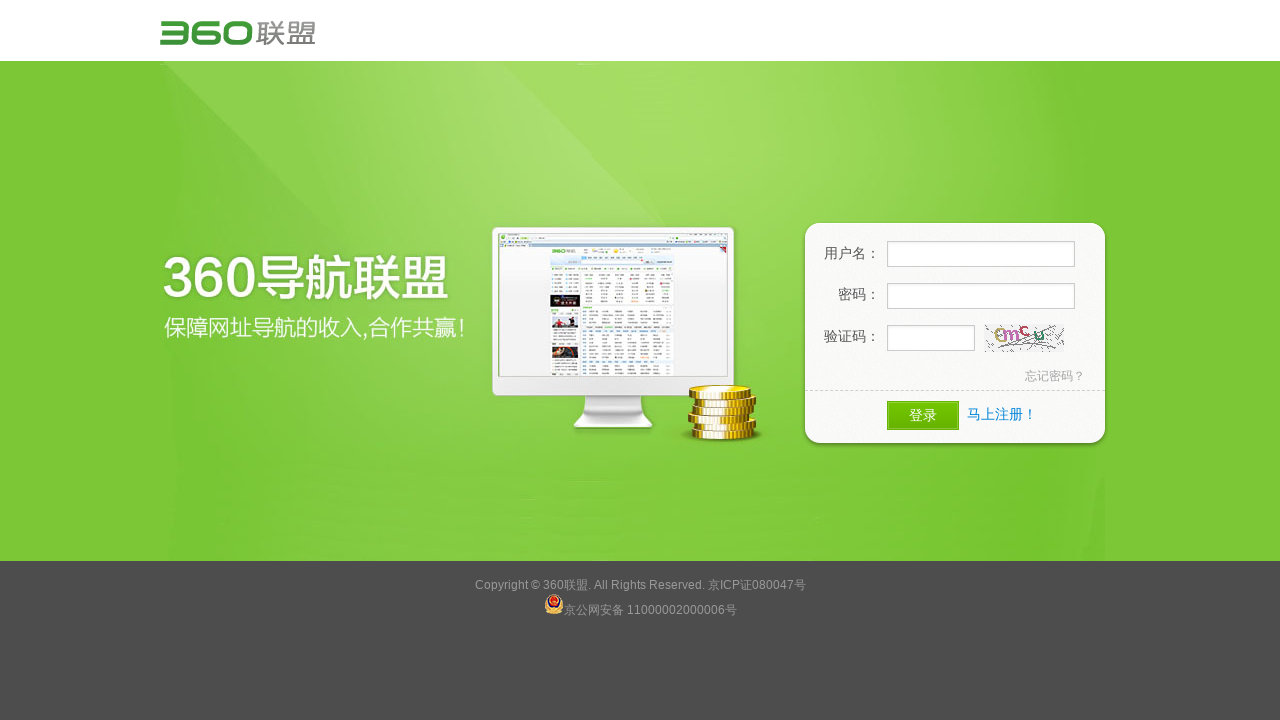

Navigated to http://lianmeng.360.cn
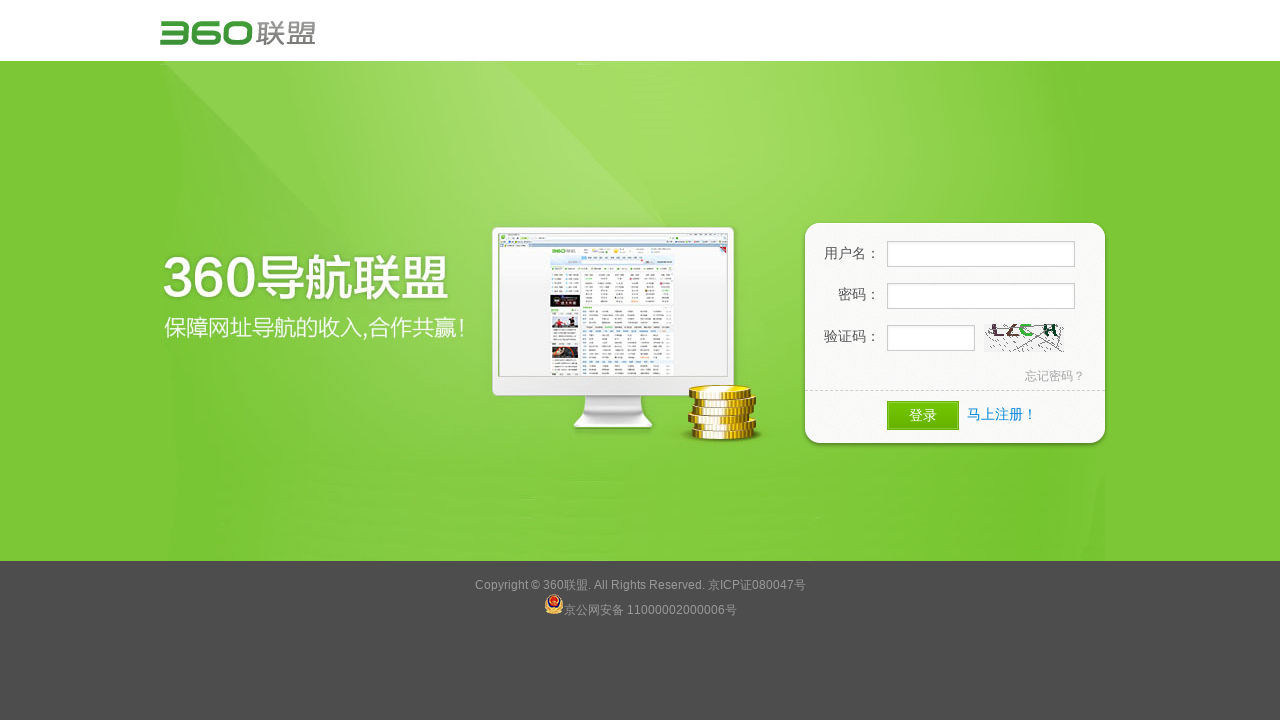

Control section with image element loaded
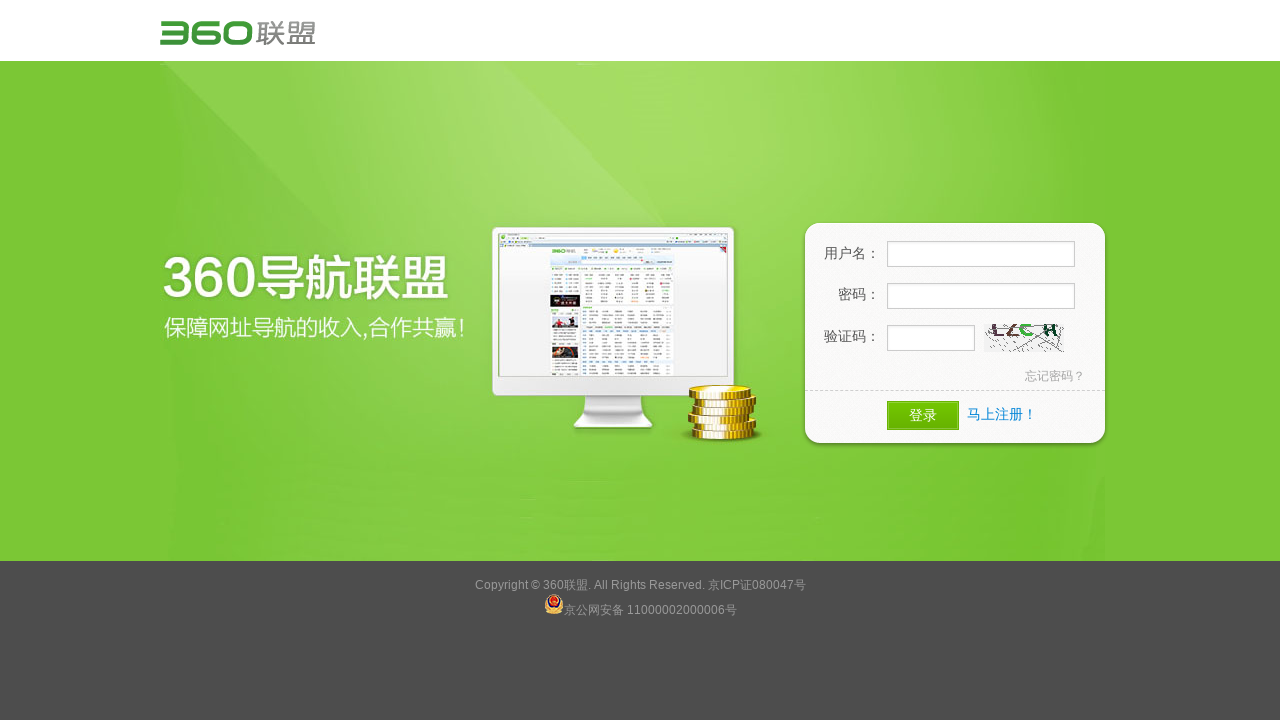

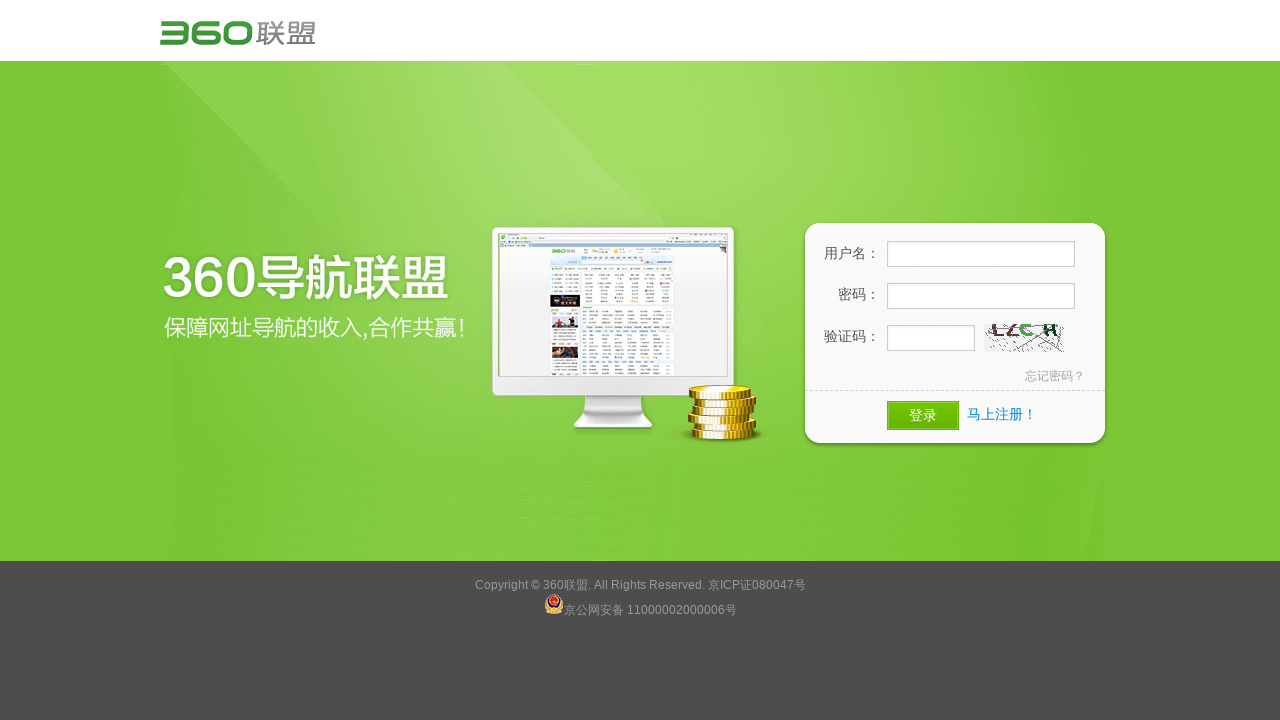